Tests that browser back button works correctly with filter navigation

Starting URL: https://demo.playwright.dev/todomvc

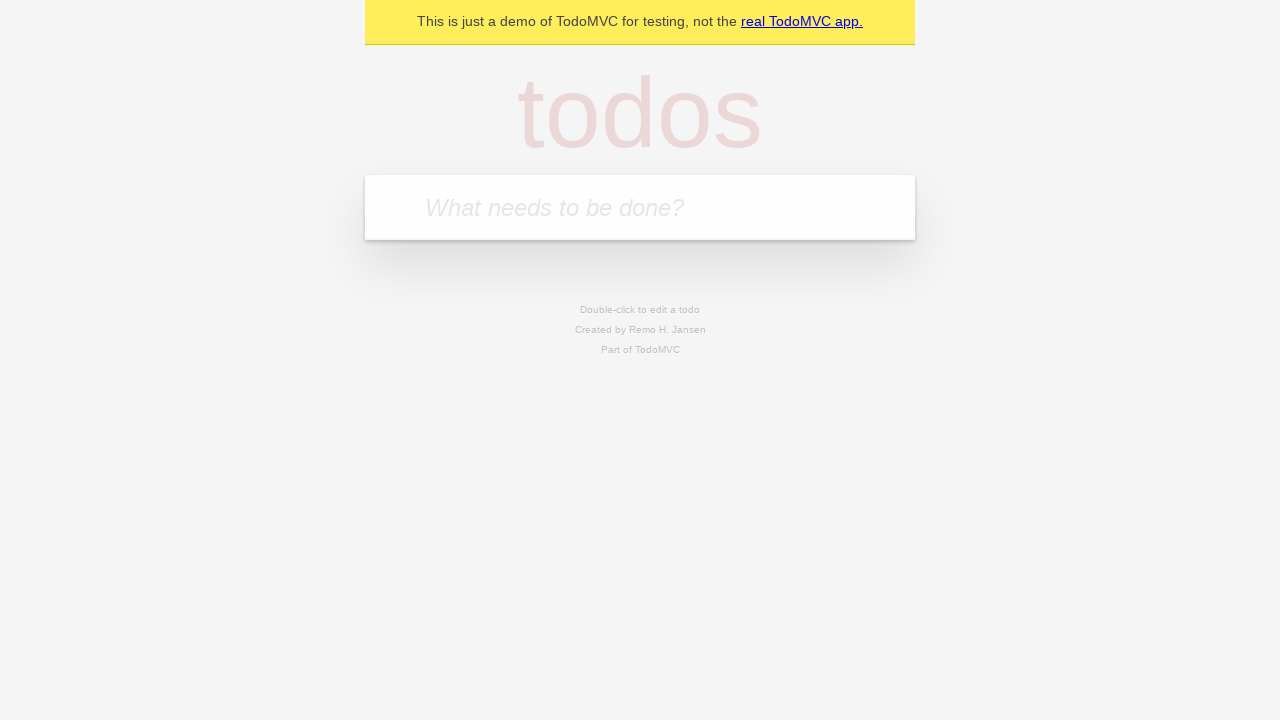

Filled todo input with 'buy some apples' on internal:attr=[placeholder="What needs to be done?"i]
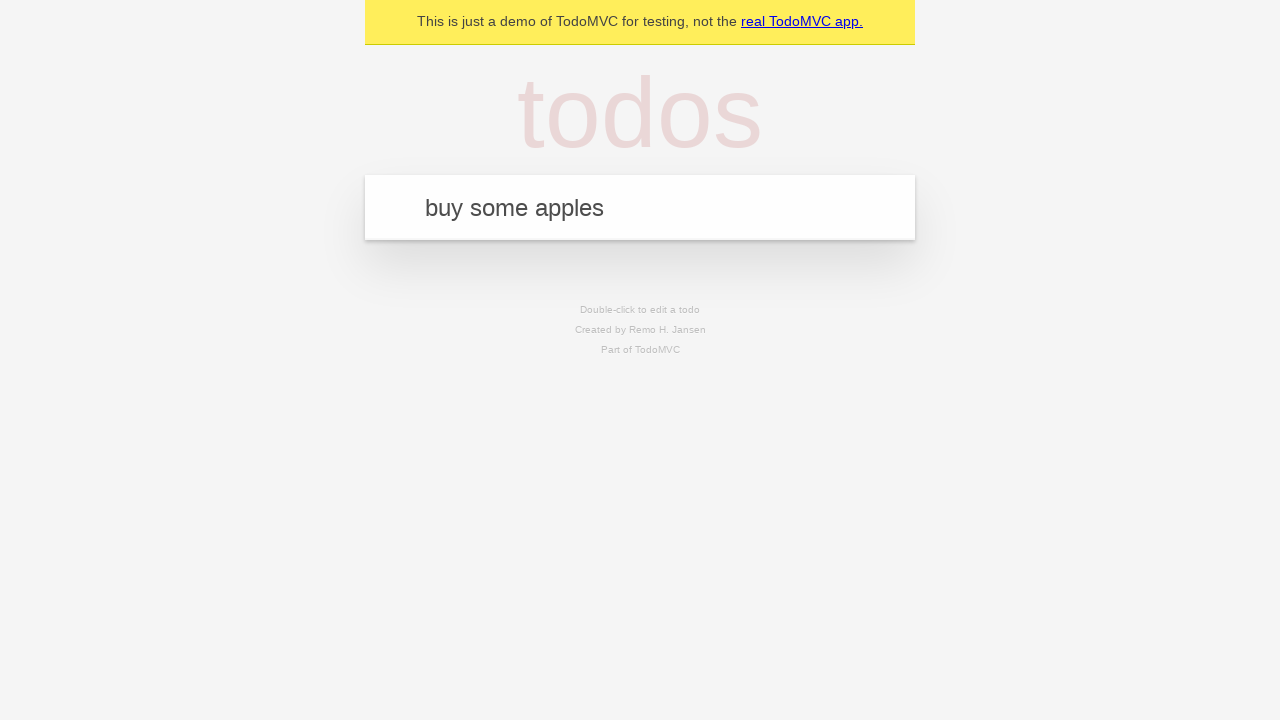

Pressed Enter to create first todo on internal:attr=[placeholder="What needs to be done?"i]
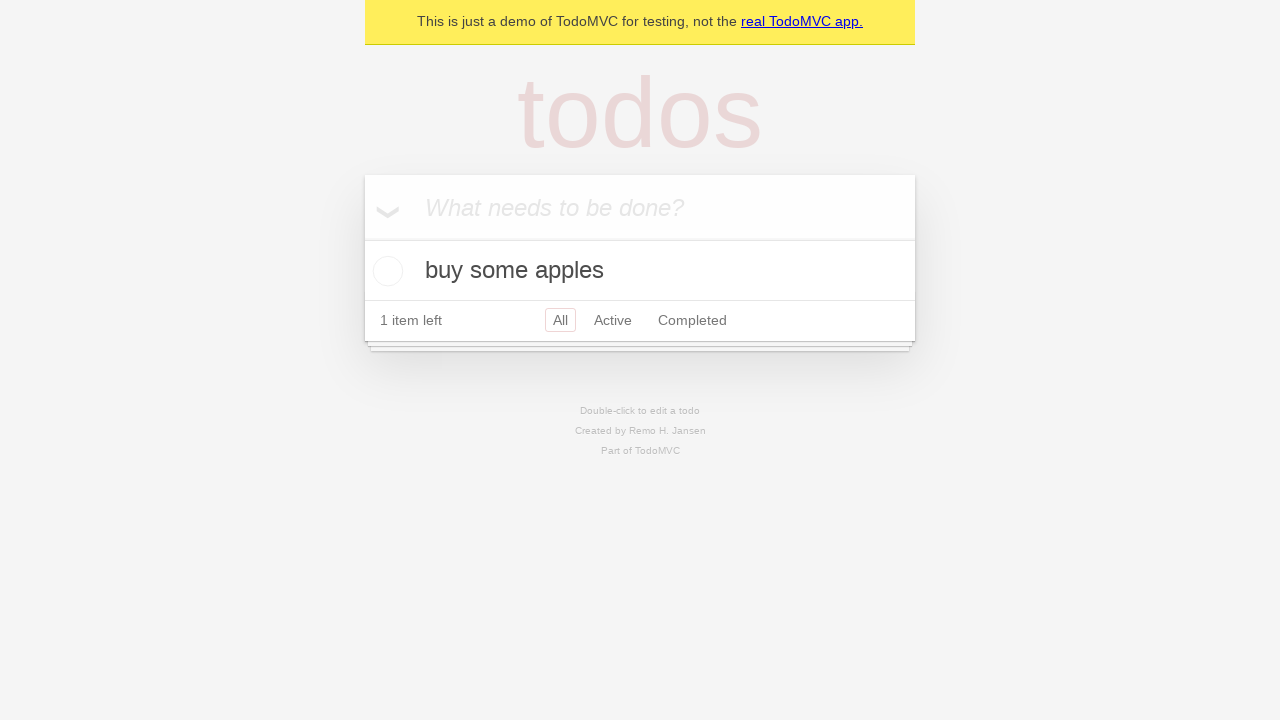

Filled todo input with 'feed the cat' on internal:attr=[placeholder="What needs to be done?"i]
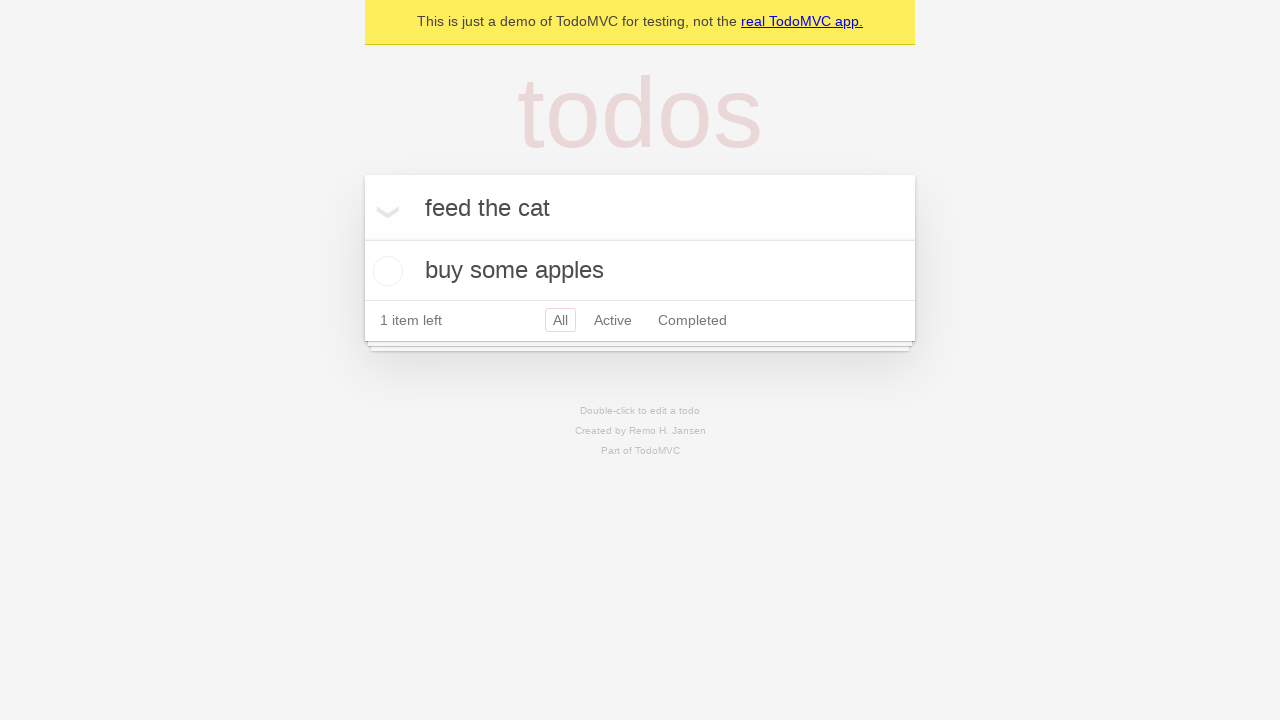

Pressed Enter to create second todo on internal:attr=[placeholder="What needs to be done?"i]
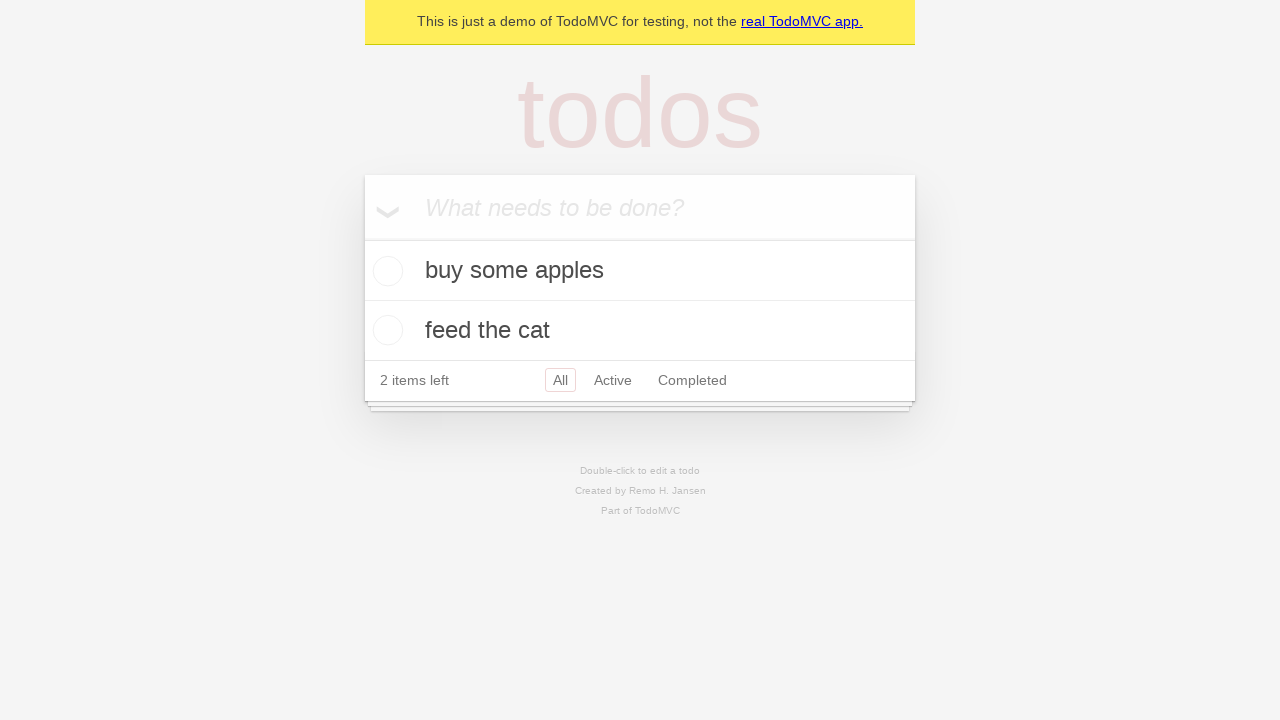

Filled todo input with 'book a doctors appointment' on internal:attr=[placeholder="What needs to be done?"i]
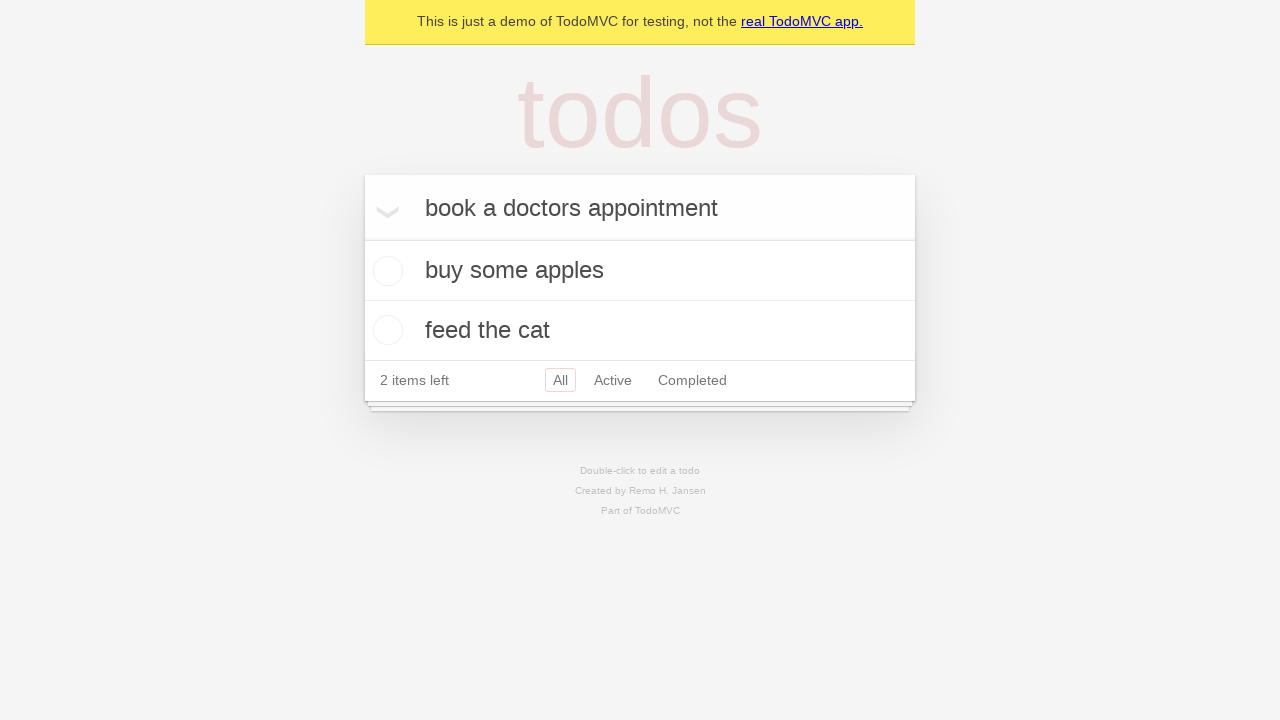

Pressed Enter to create third todo on internal:attr=[placeholder="What needs to be done?"i]
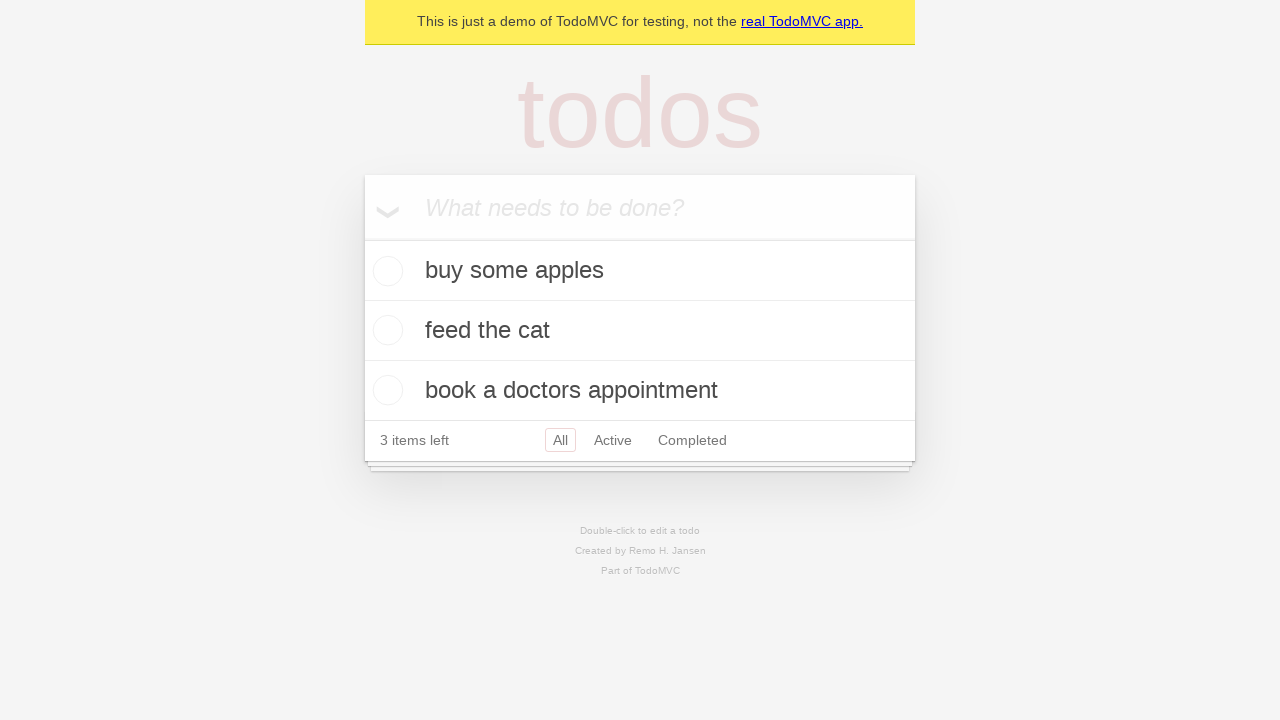

Waited for all three todo items to load
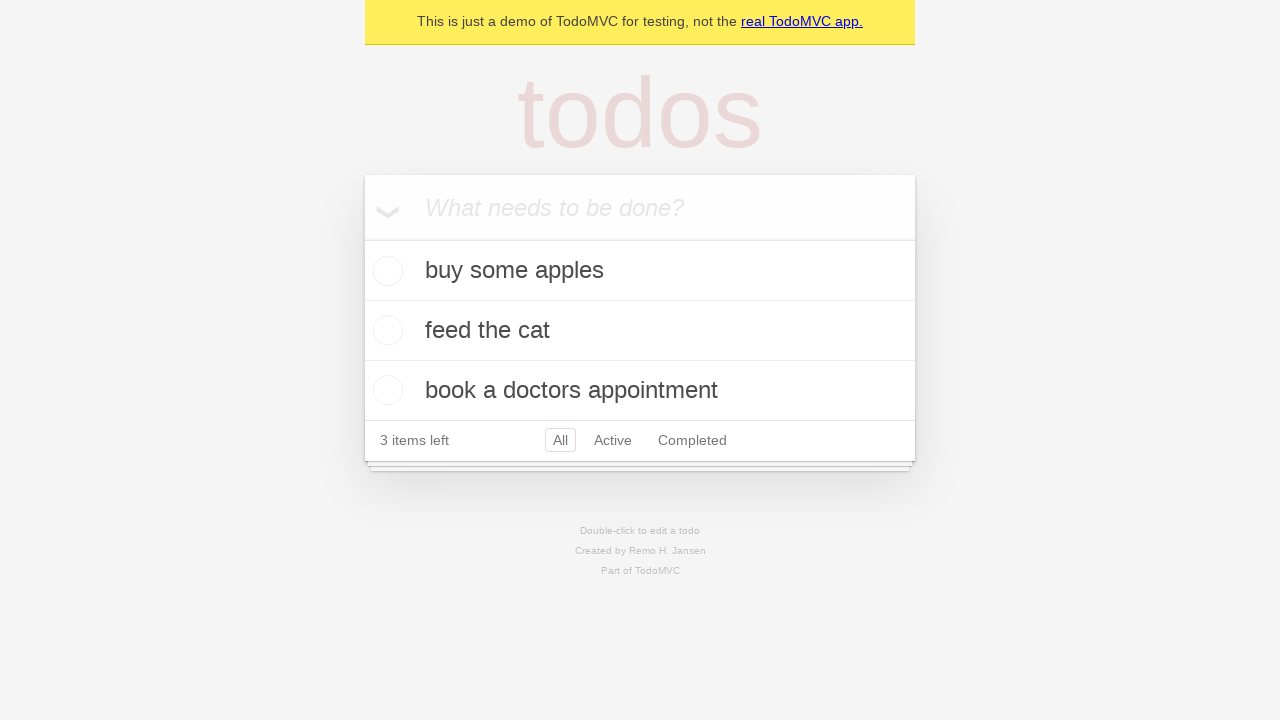

Checked the second todo item at (385, 330) on [data-testid='todo-item'] >> nth=1 >> internal:role=checkbox
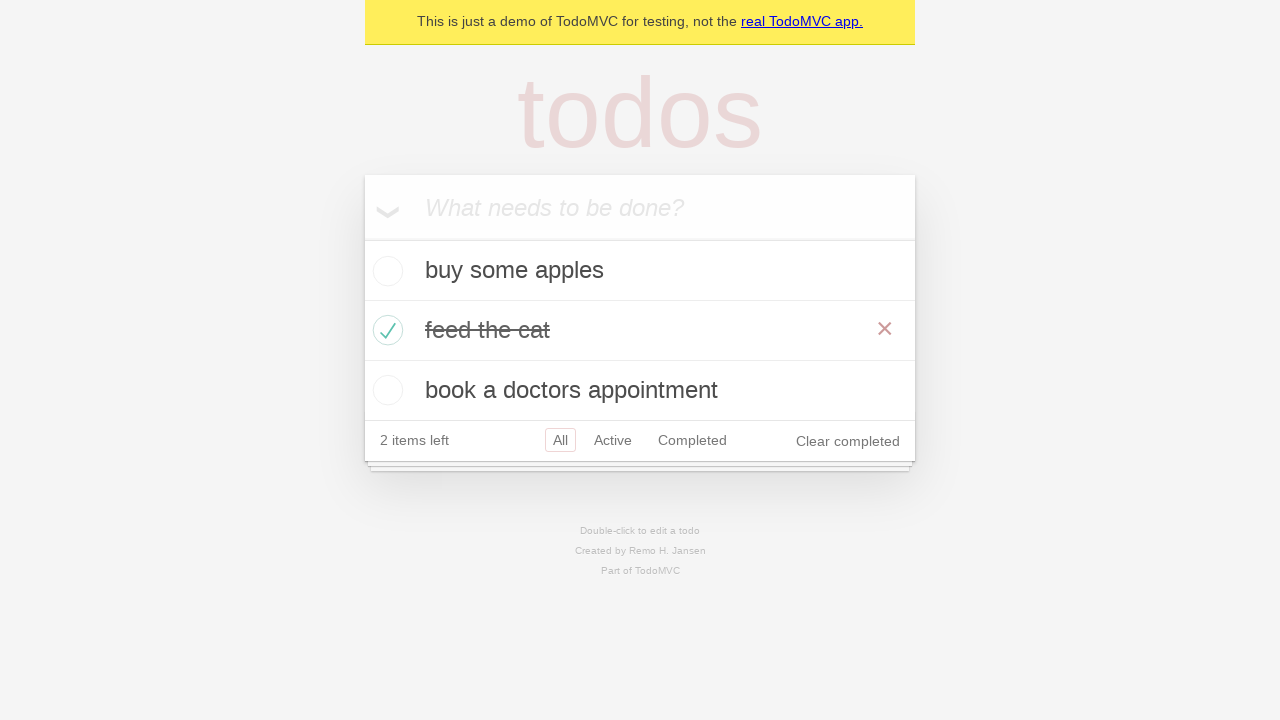

Clicked 'All' filter at (560, 440) on internal:role=link[name="All"i]
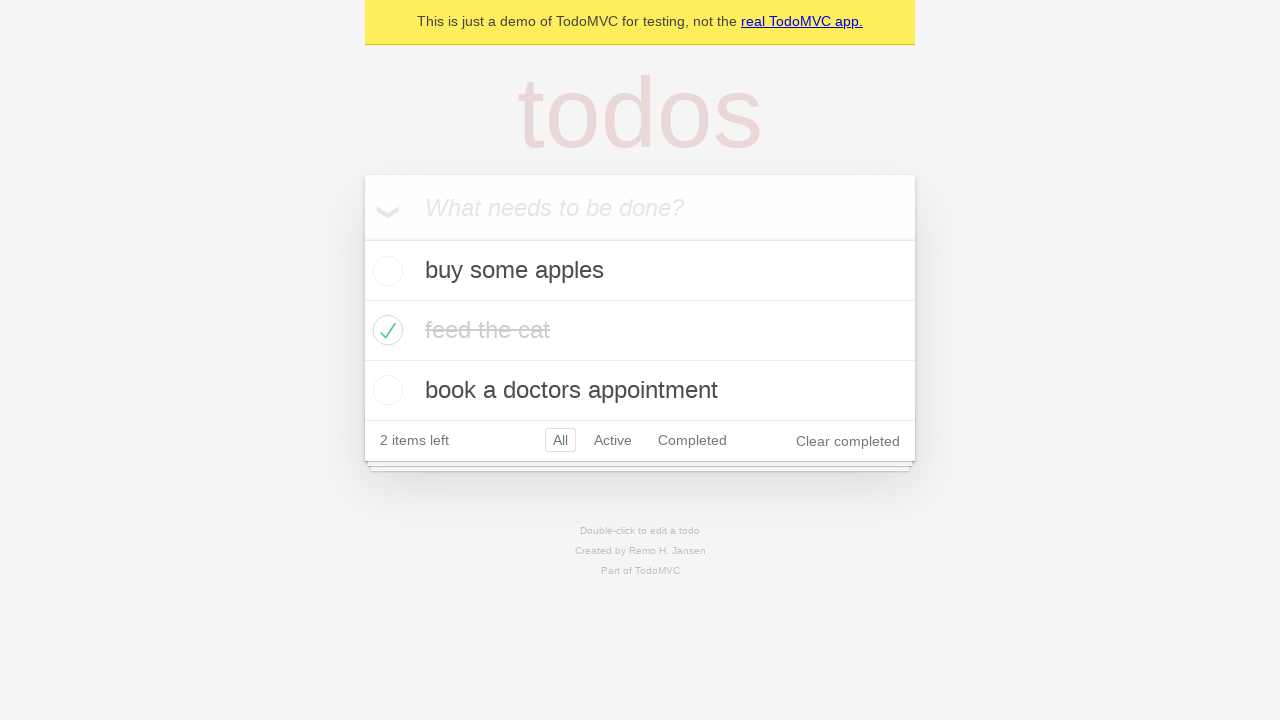

Clicked 'Active' filter at (613, 440) on internal:role=link[name="Active"i]
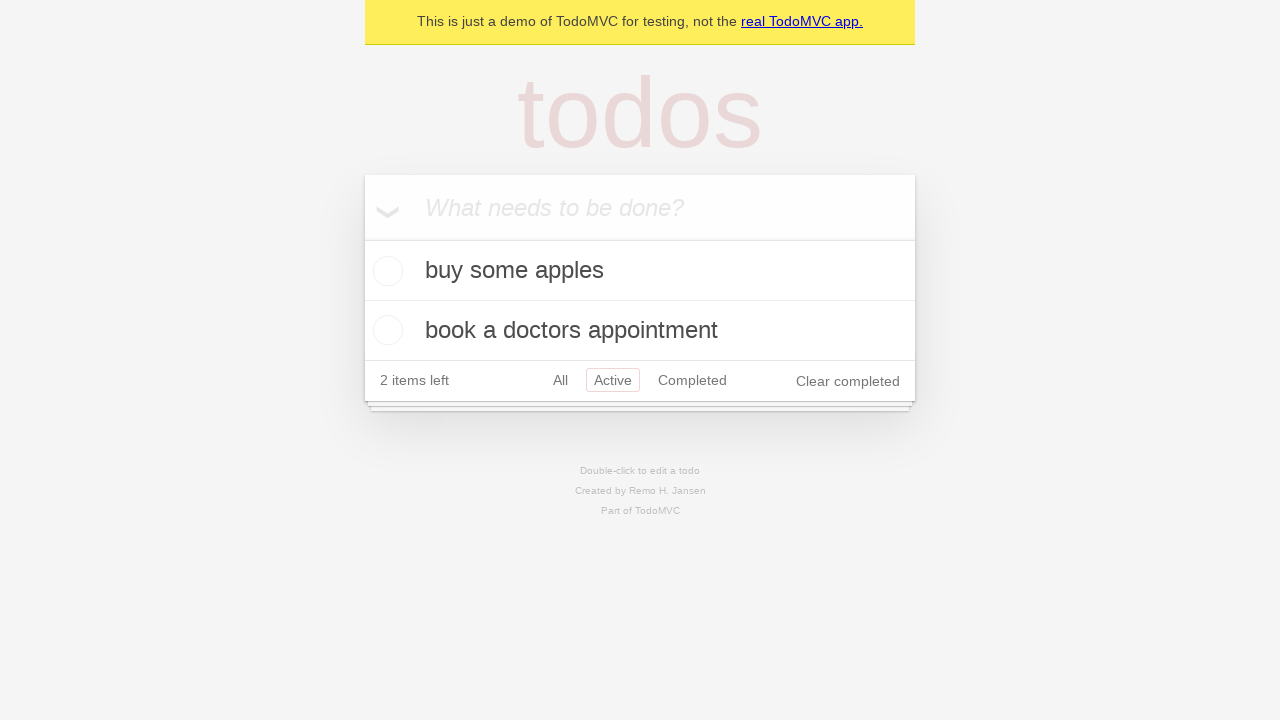

Clicked 'Completed' filter at (692, 380) on internal:role=link[name="Completed"i]
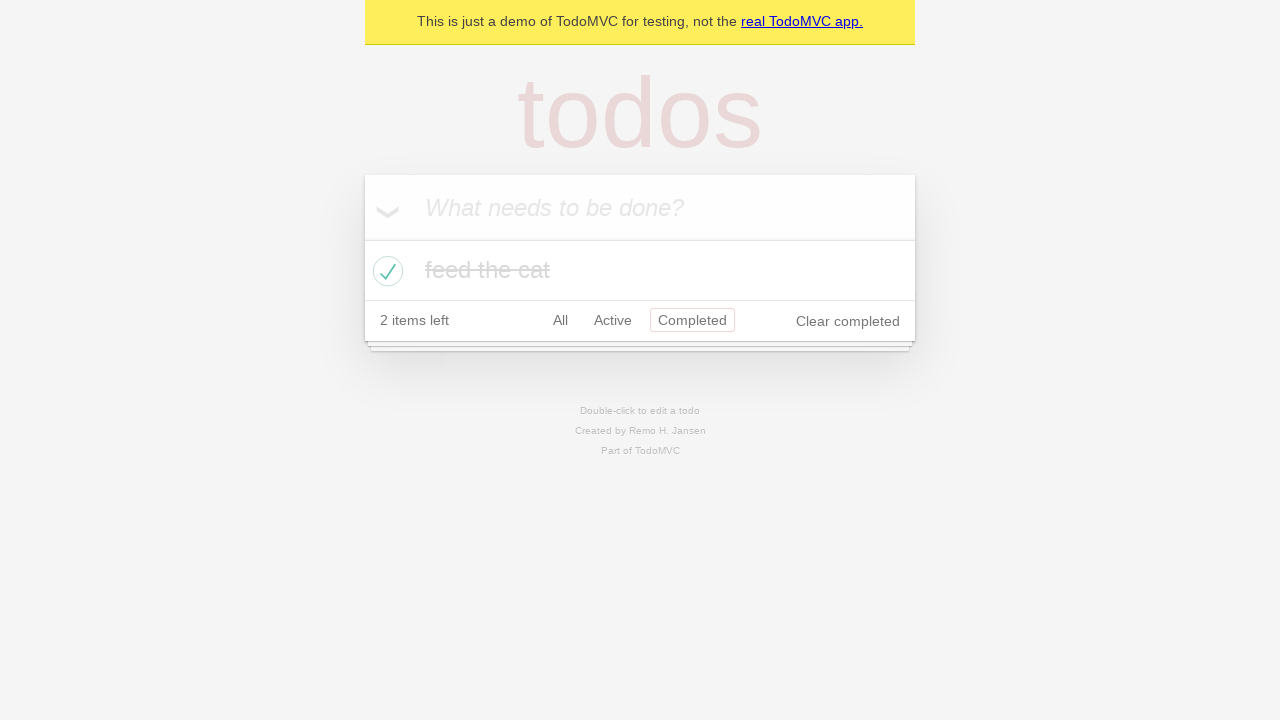

Navigated back to 'Active' filter using browser back button
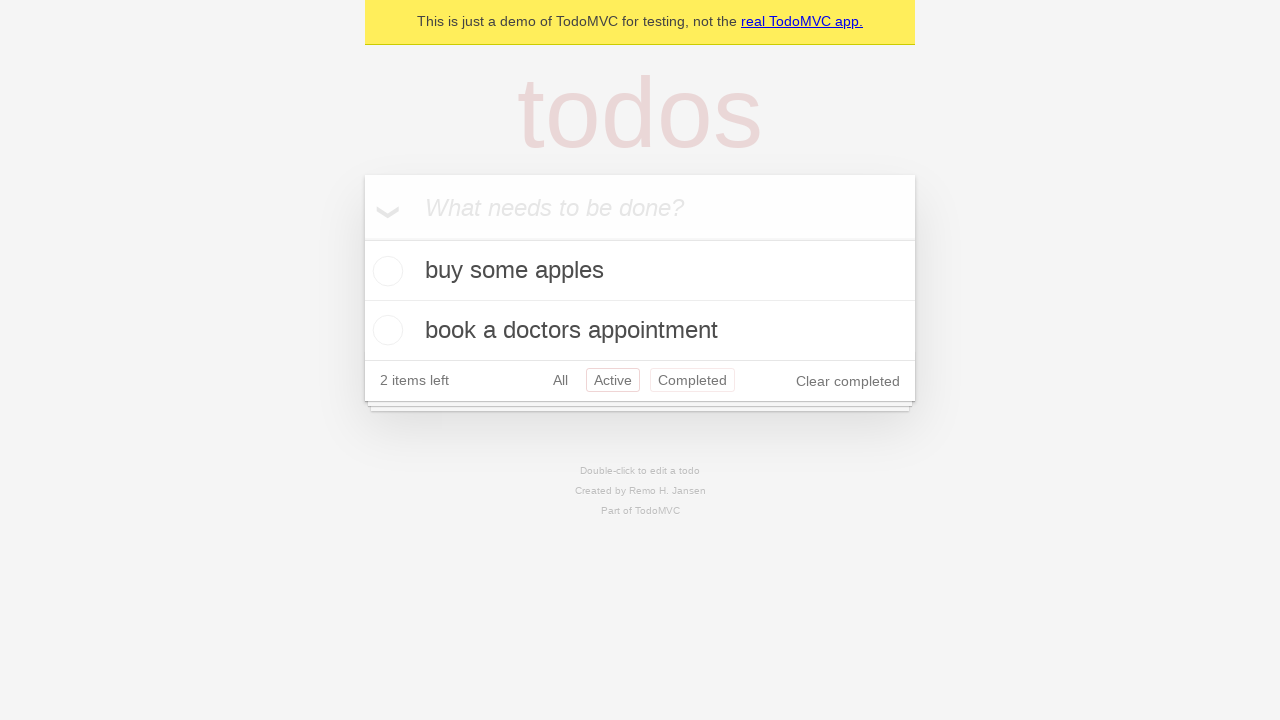

Navigated back to 'All' filter using browser back button
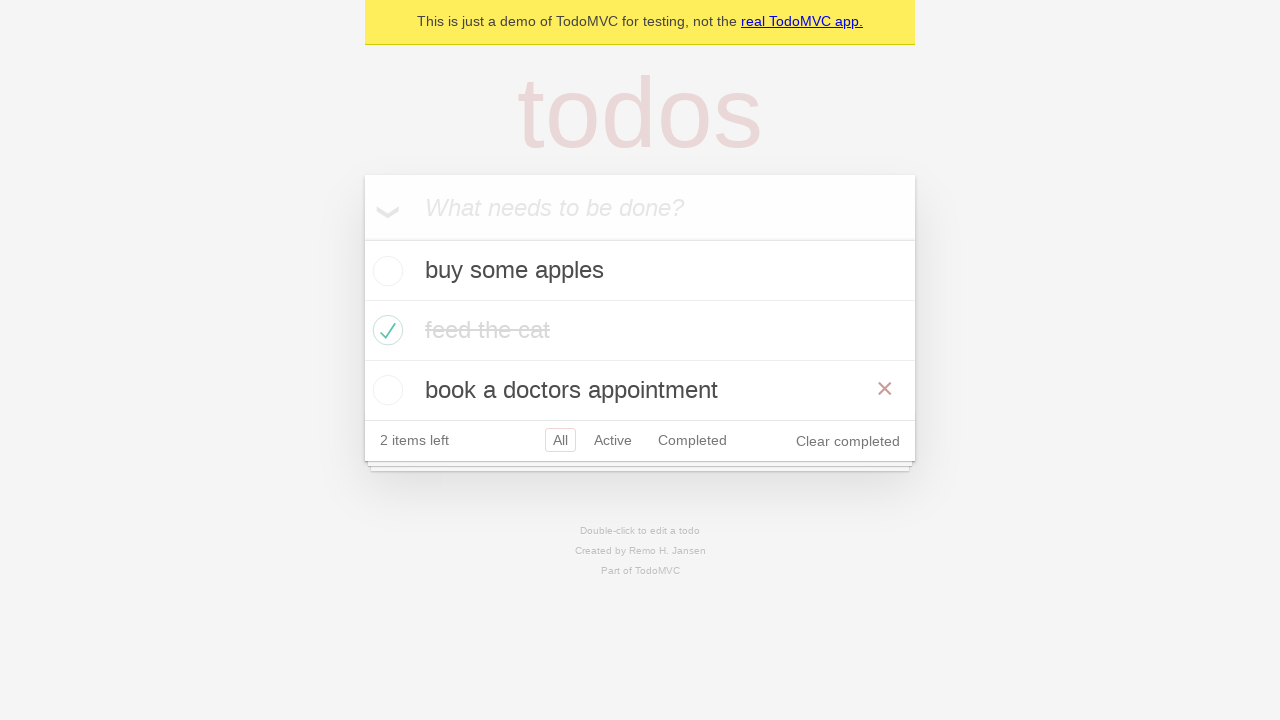

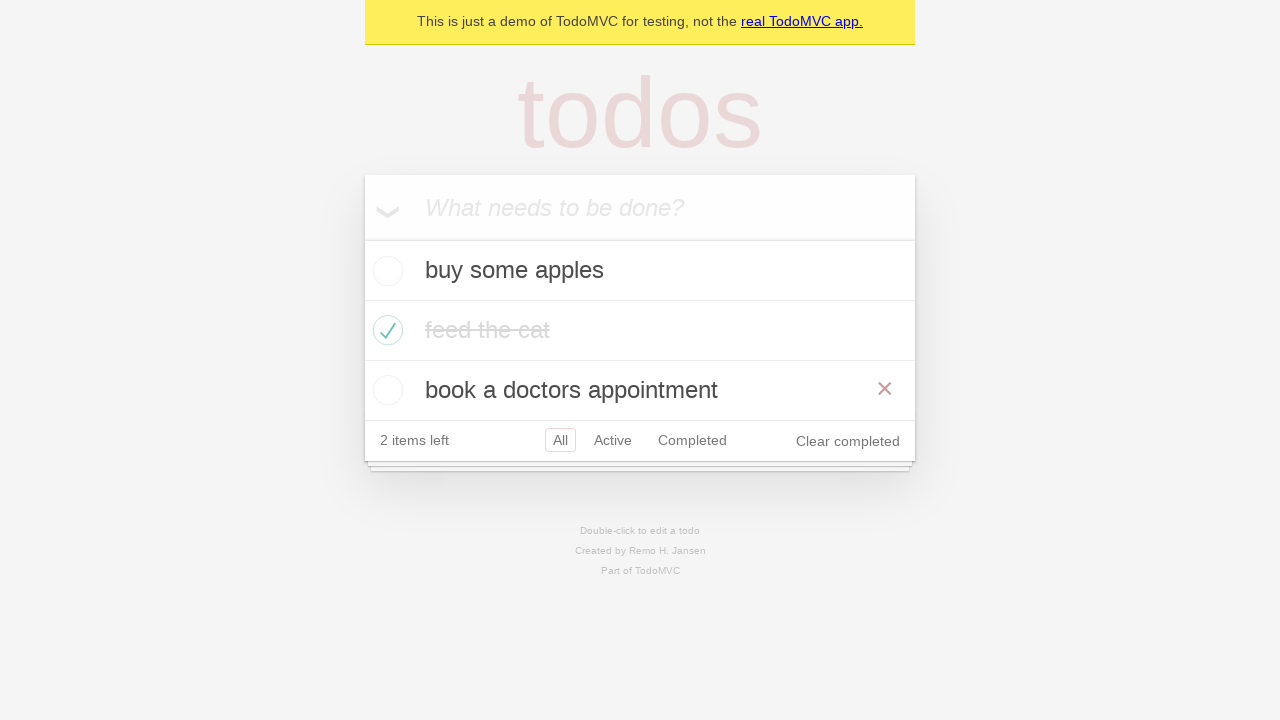